Verifies that attempting to find a non-existent element raises an appropriate error

Starting URL: https://duckduckgo.com/

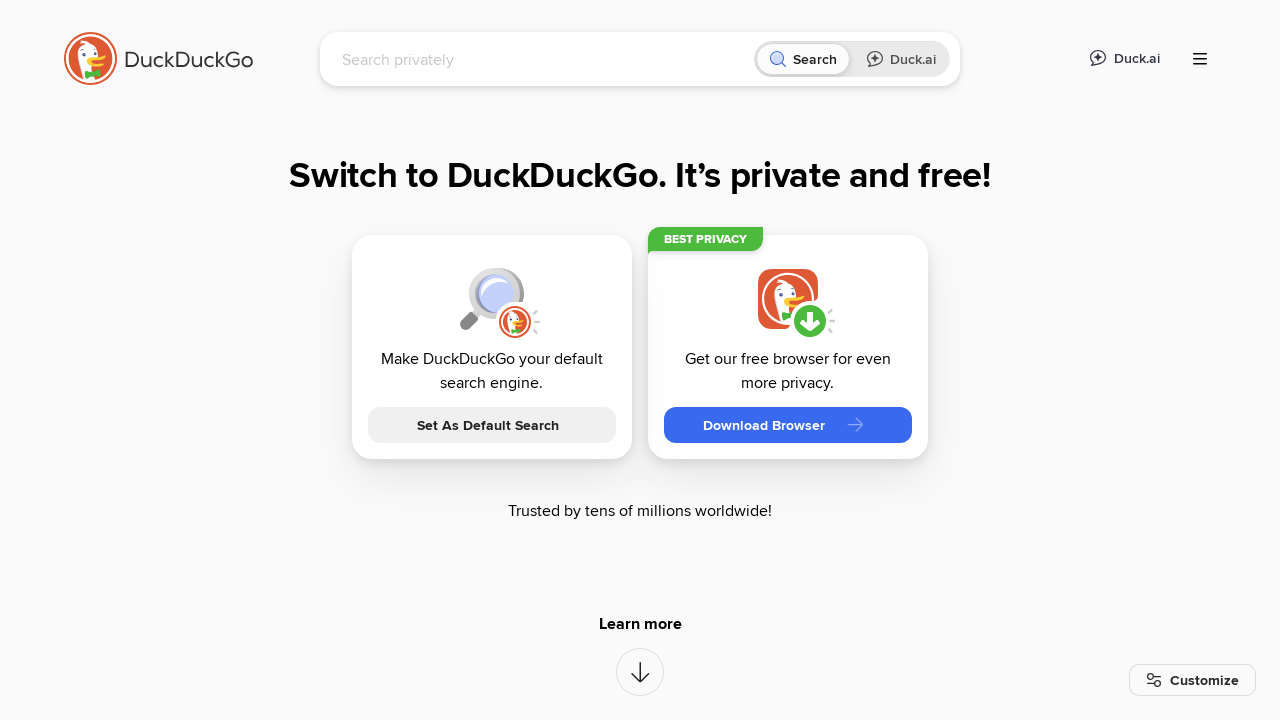

TimeoutError caught as expected - non-existent element was not found
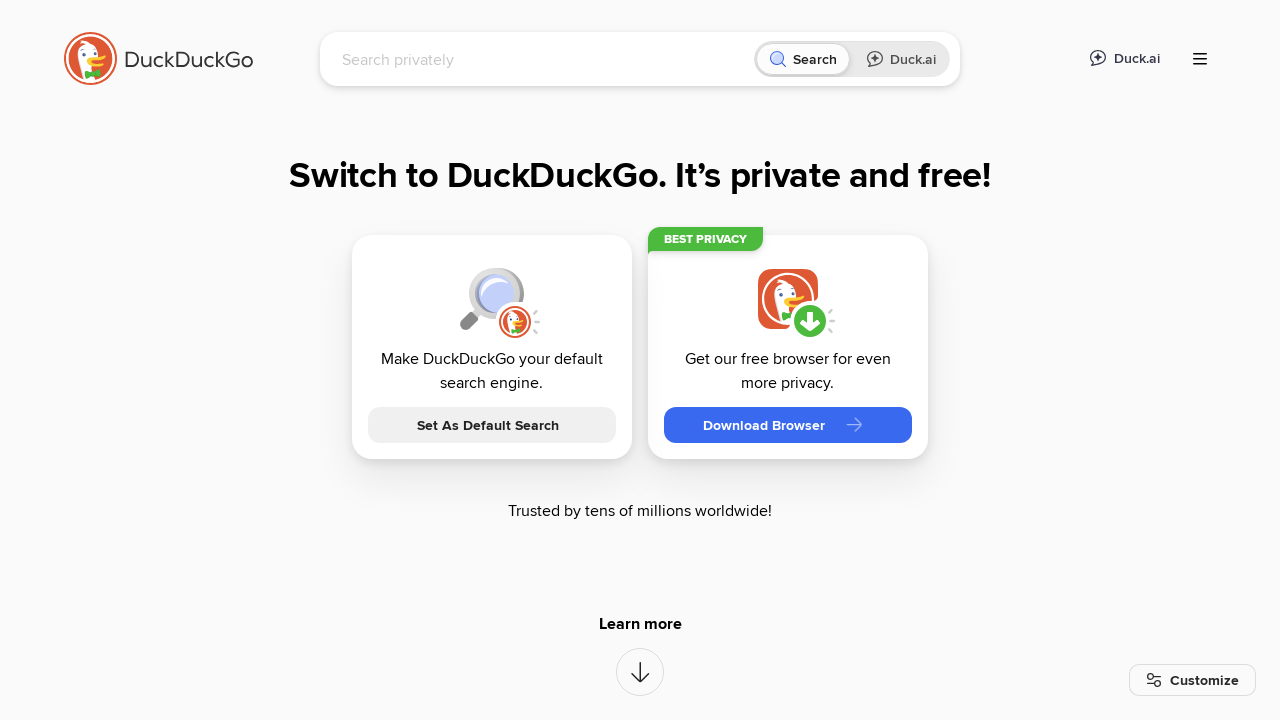

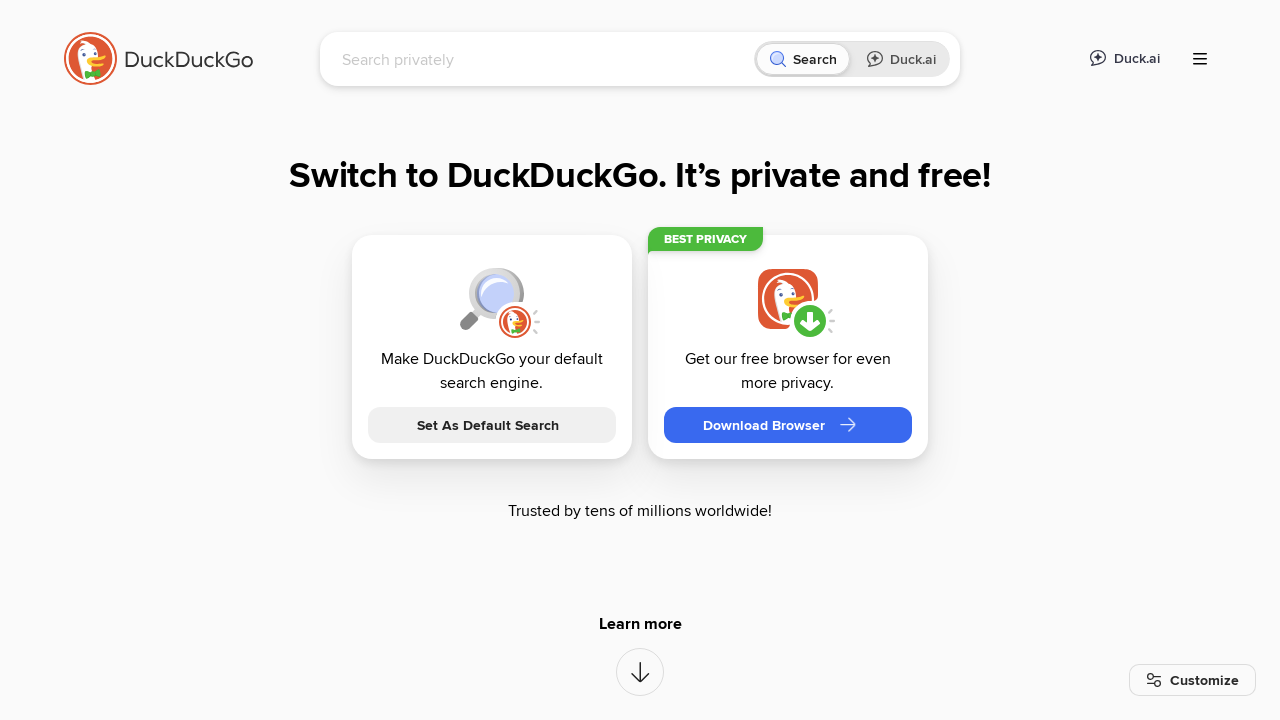